Navigates to the OrangeHRM demo site and verifies that the page title is "OrangeHRM"

Starting URL: https://opensource-demo.orangehrmlive.com/

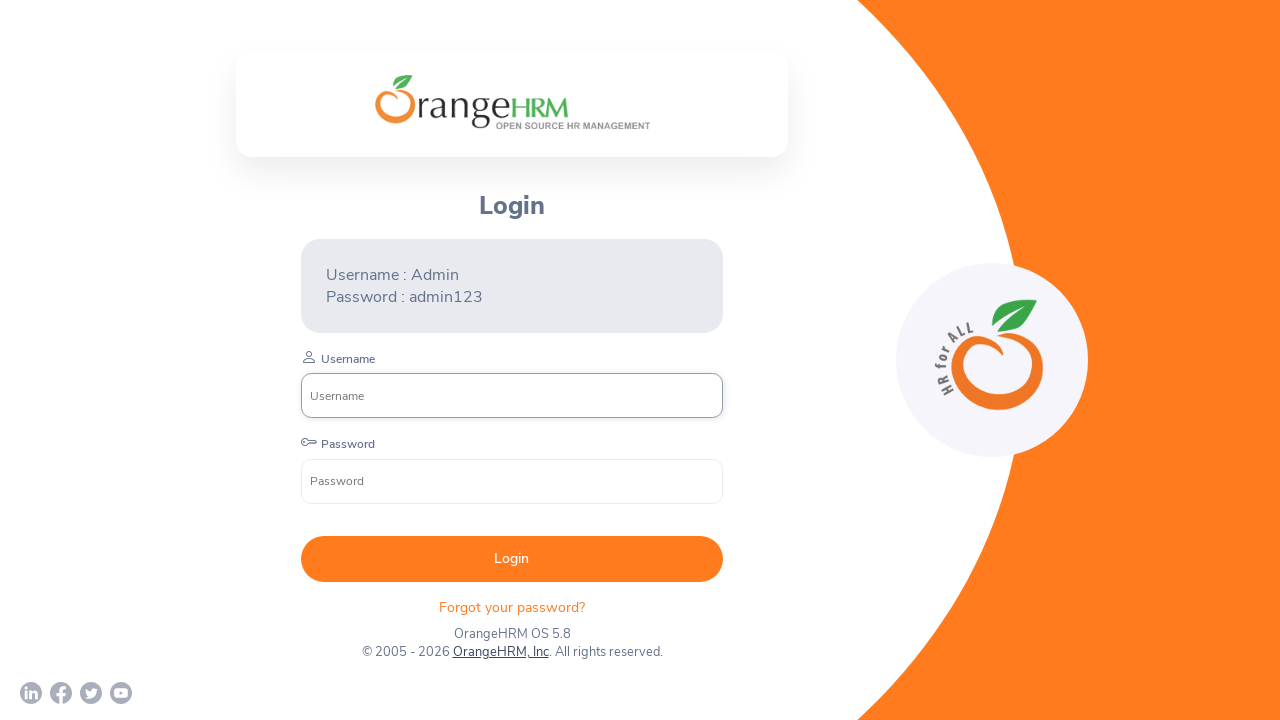

Waited for page to reach domcontentloaded state
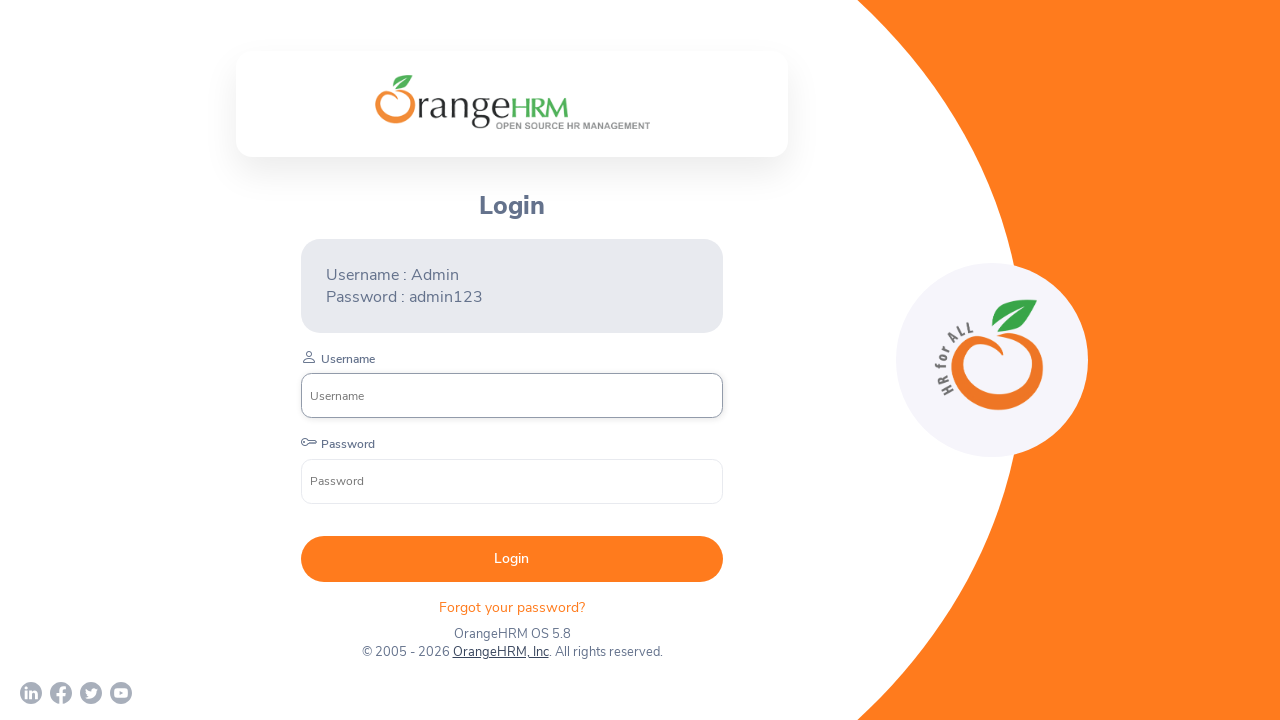

Verified page title is 'OrangeHRM'
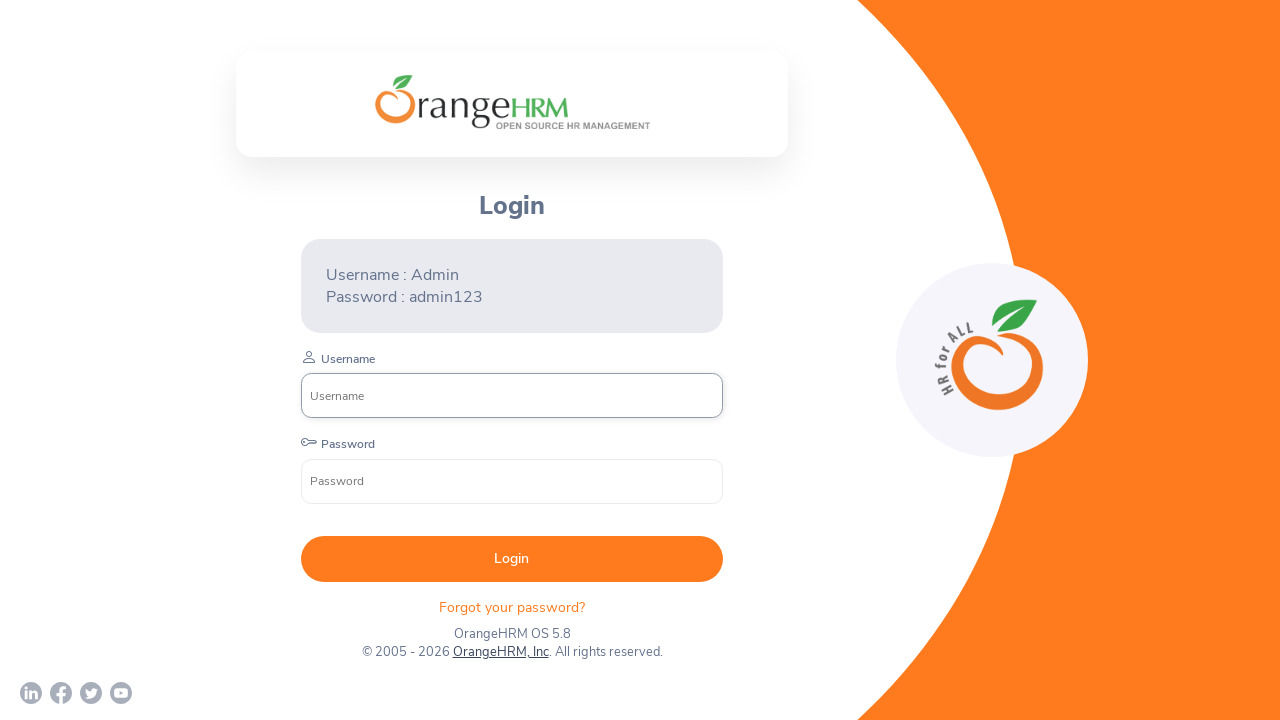

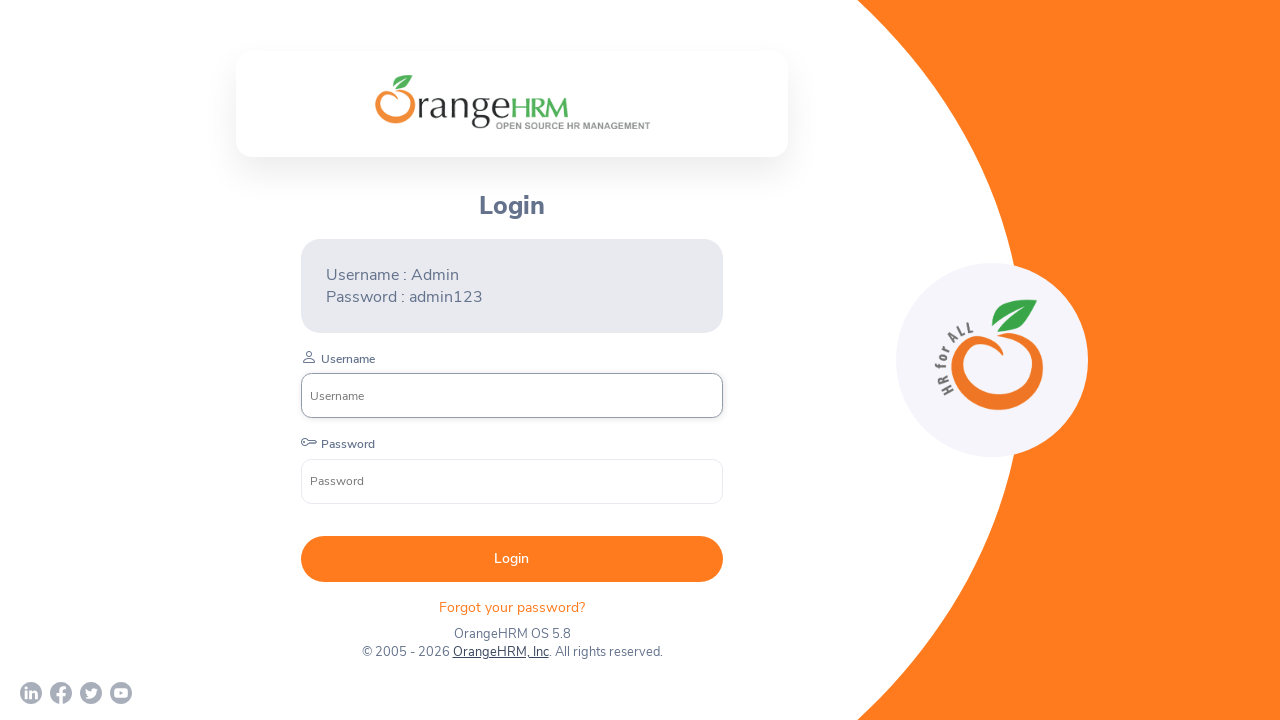